Navigates to a blog post page and waits for content to load

Starting URL: https://jingbeishui.github.io/2015/05/11/see-u-ali/

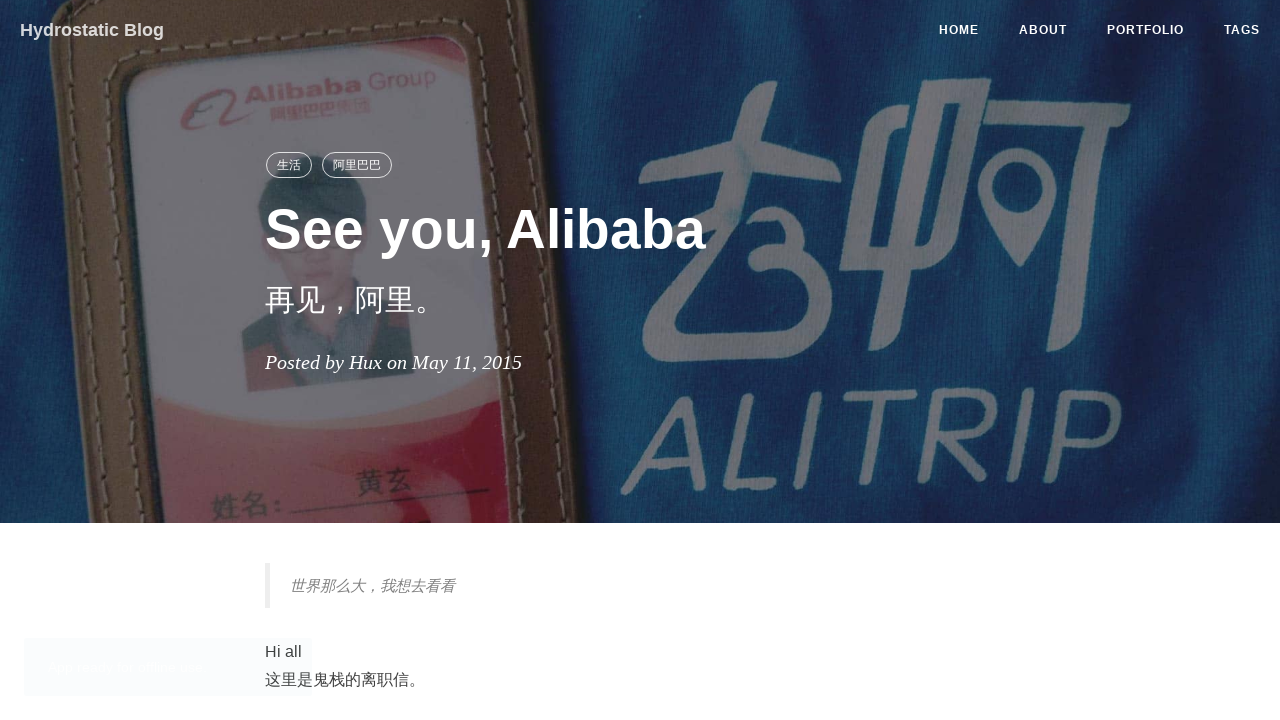

Waited for page to fully load (networkidle state)
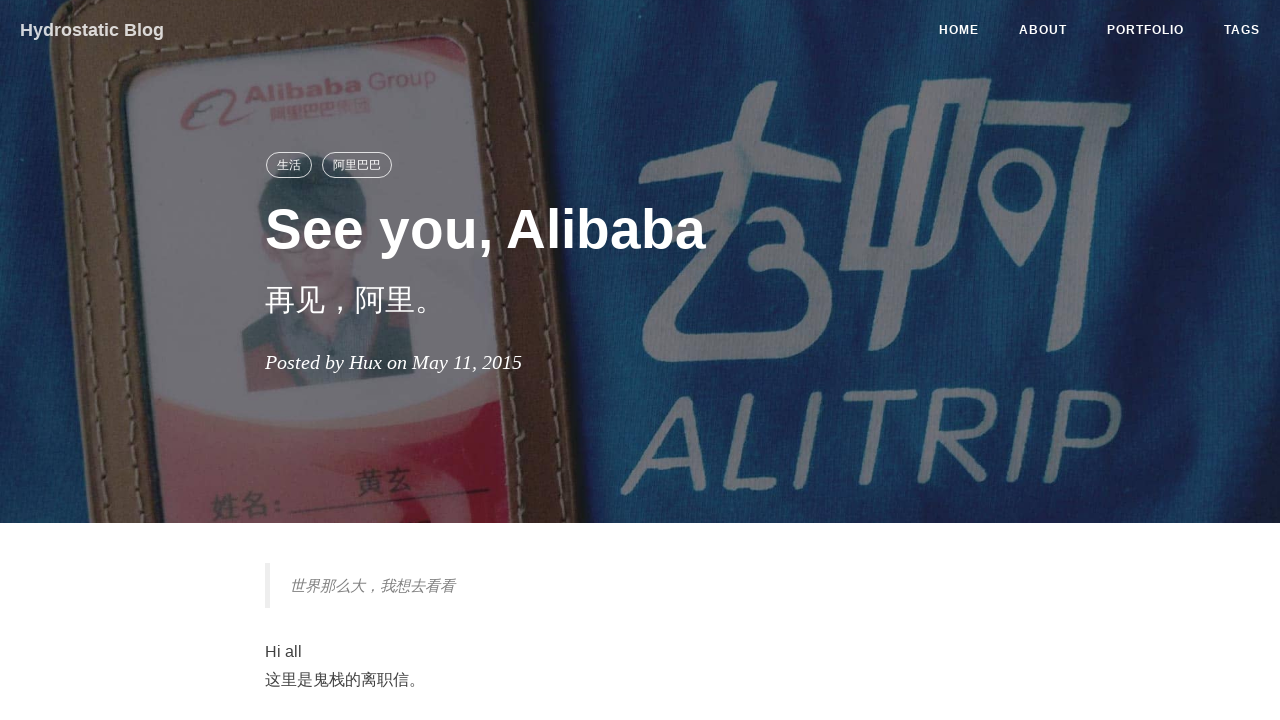

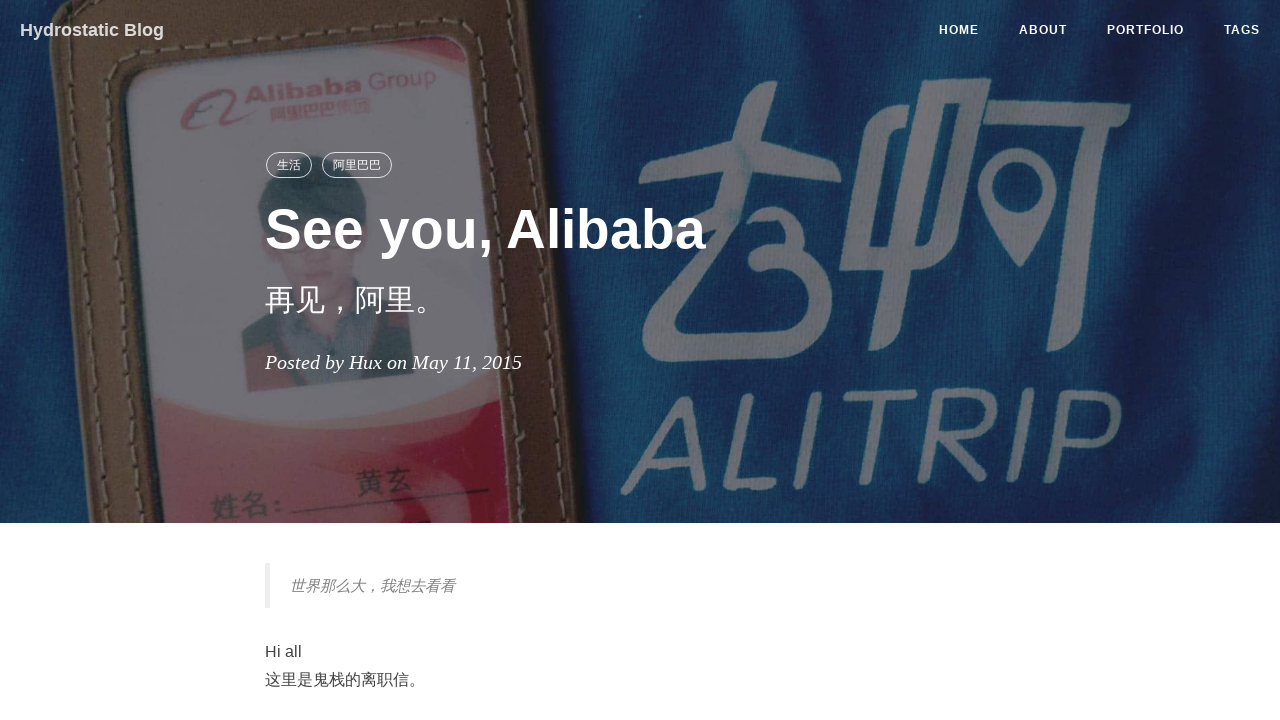